Tests that toggle-all checkbox updates state when individual items are completed or cleared

Starting URL: https://demo.playwright.dev/todomvc

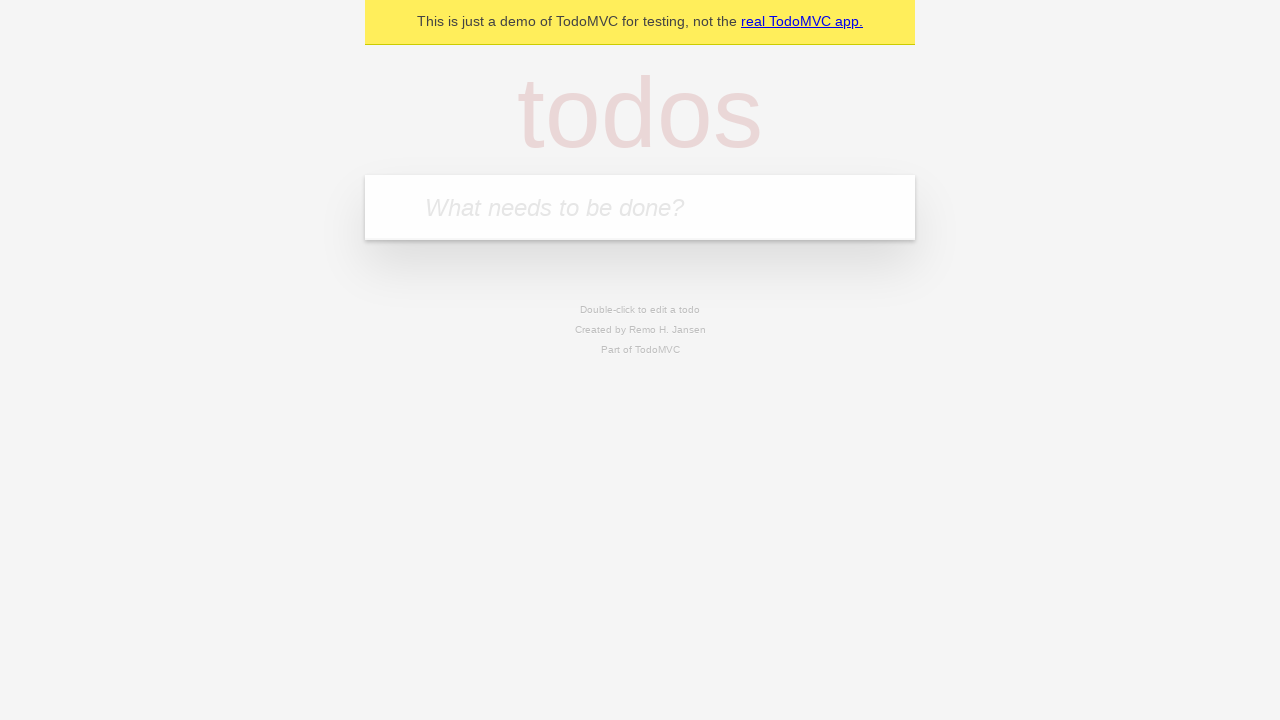

Filled new todo input with 'buy some cheese' on .new-todo
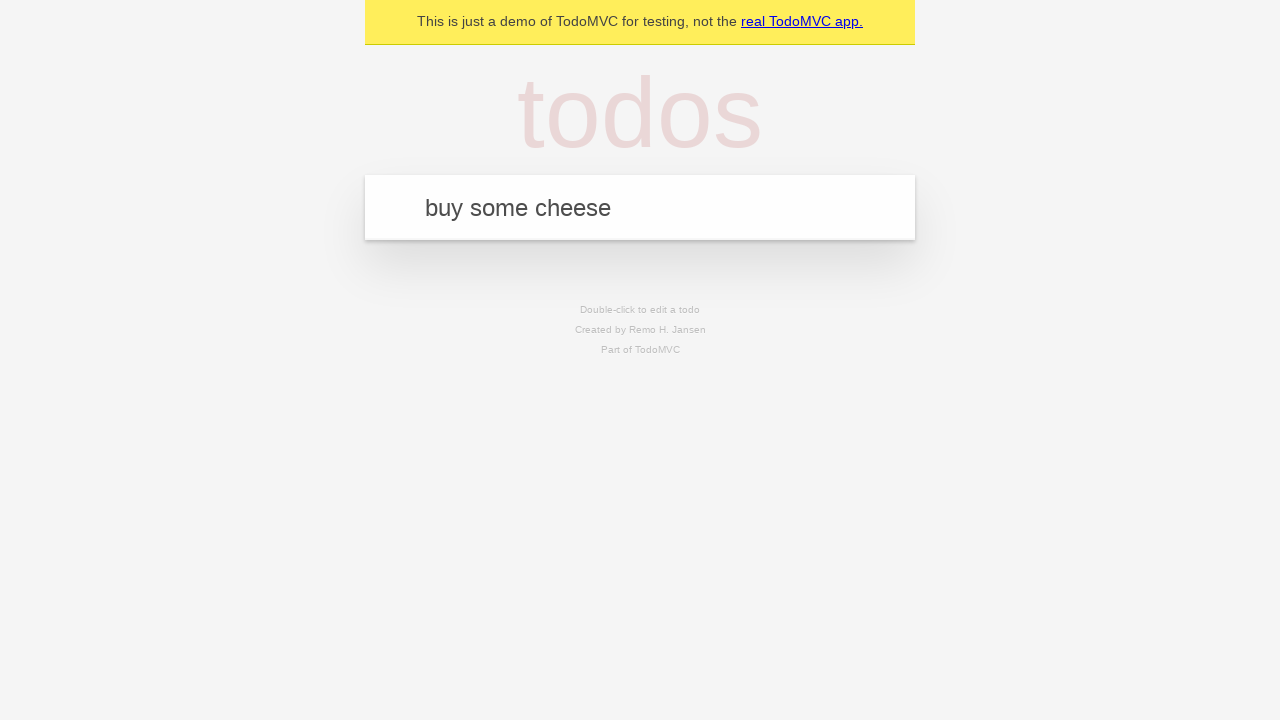

Pressed Enter to create first todo on .new-todo
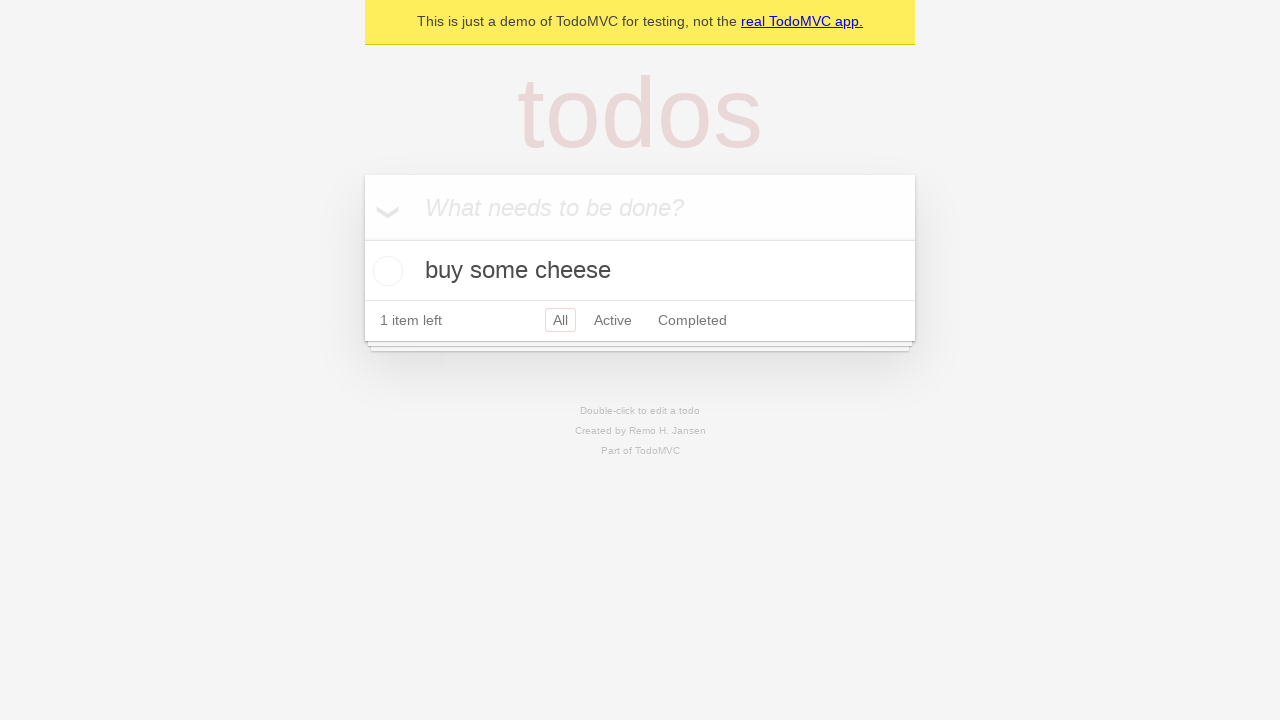

Filled new todo input with 'feed the cat' on .new-todo
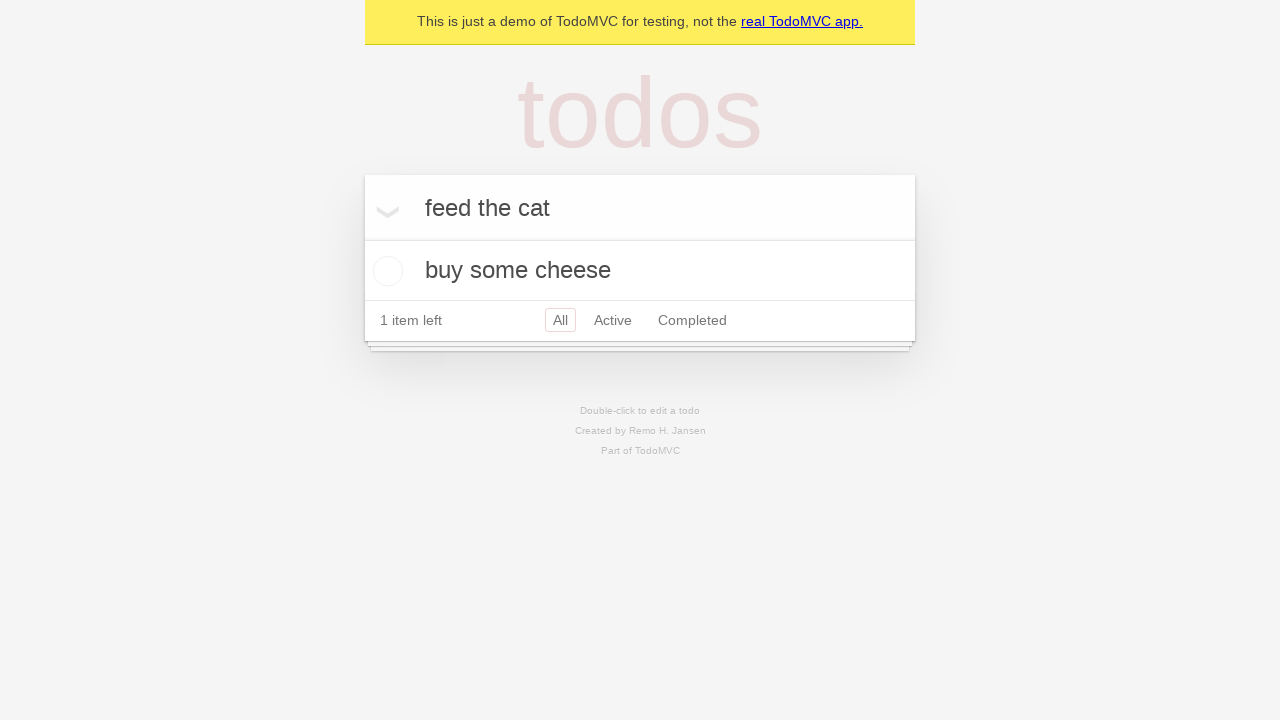

Pressed Enter to create second todo on .new-todo
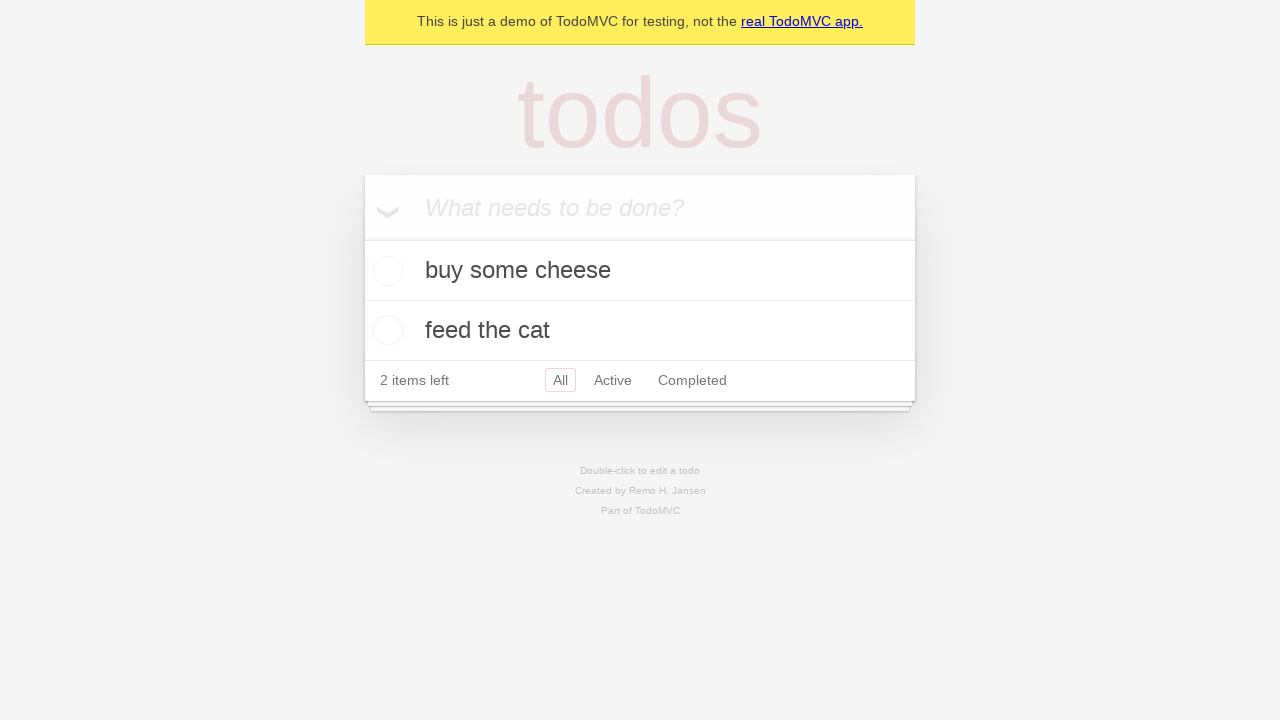

Filled new todo input with 'book a doctors appointment' on .new-todo
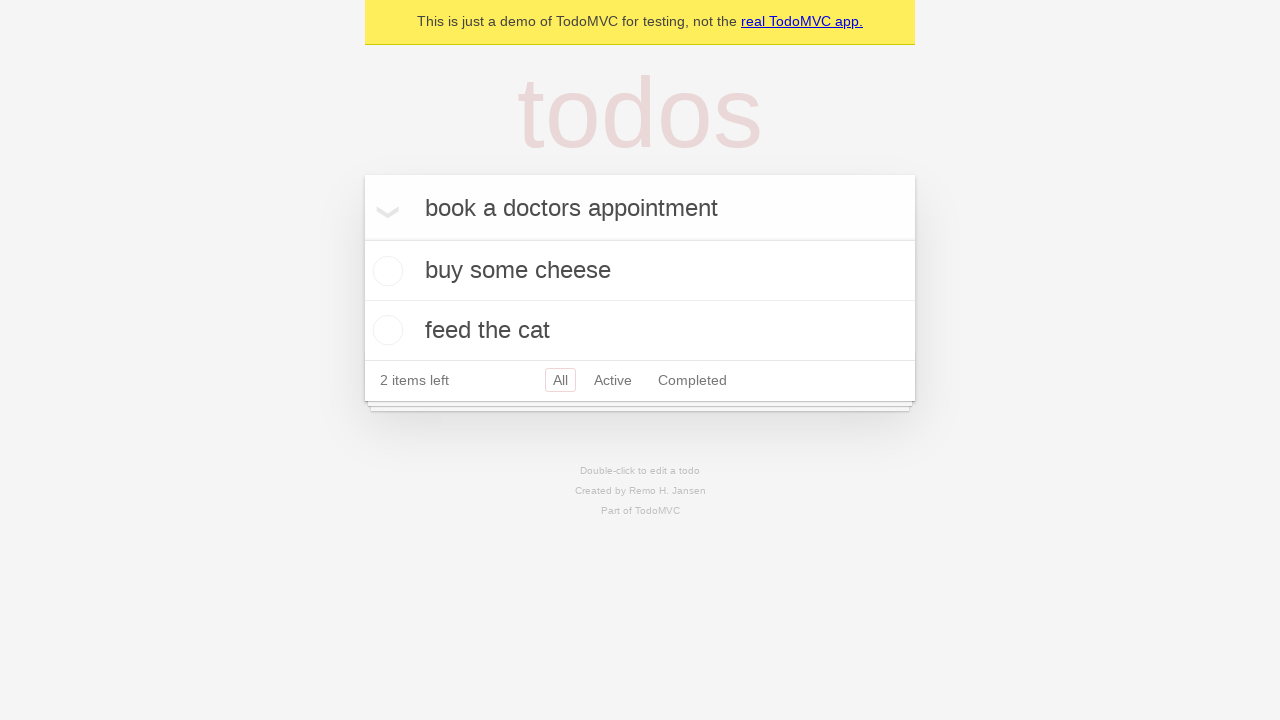

Pressed Enter to create third todo on .new-todo
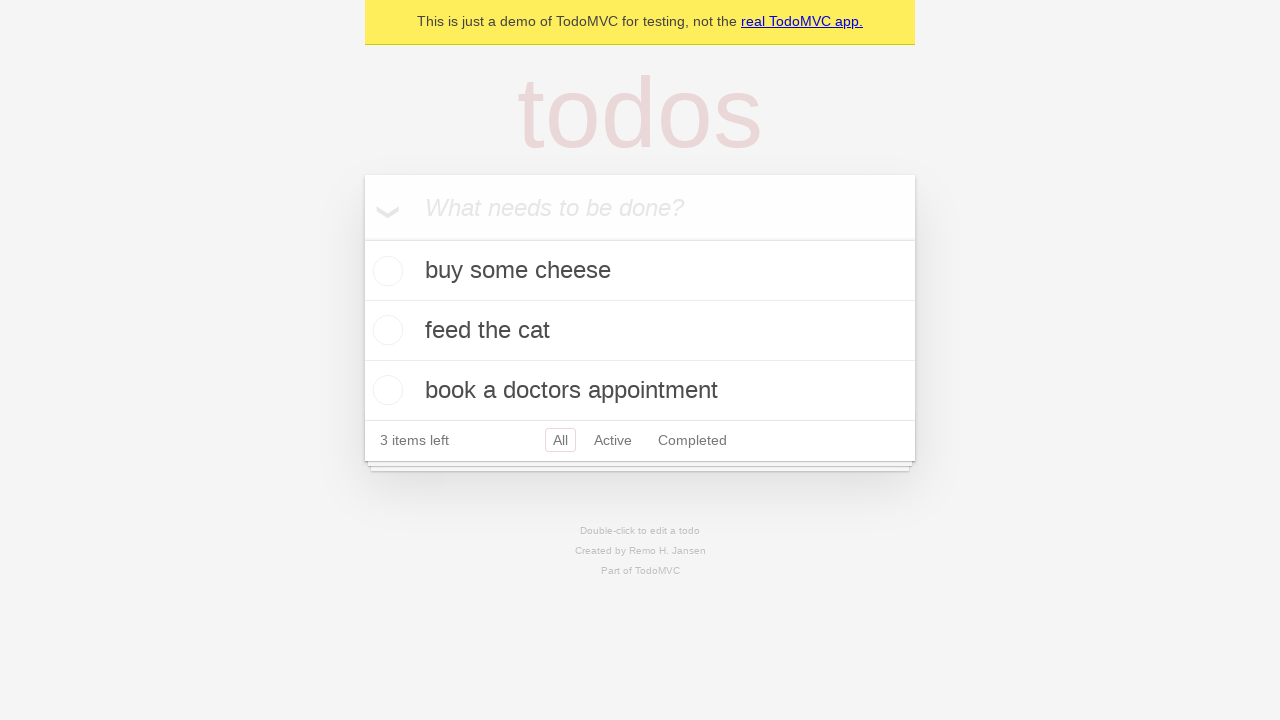

Checked toggle-all checkbox to complete all todos at (362, 238) on .toggle-all
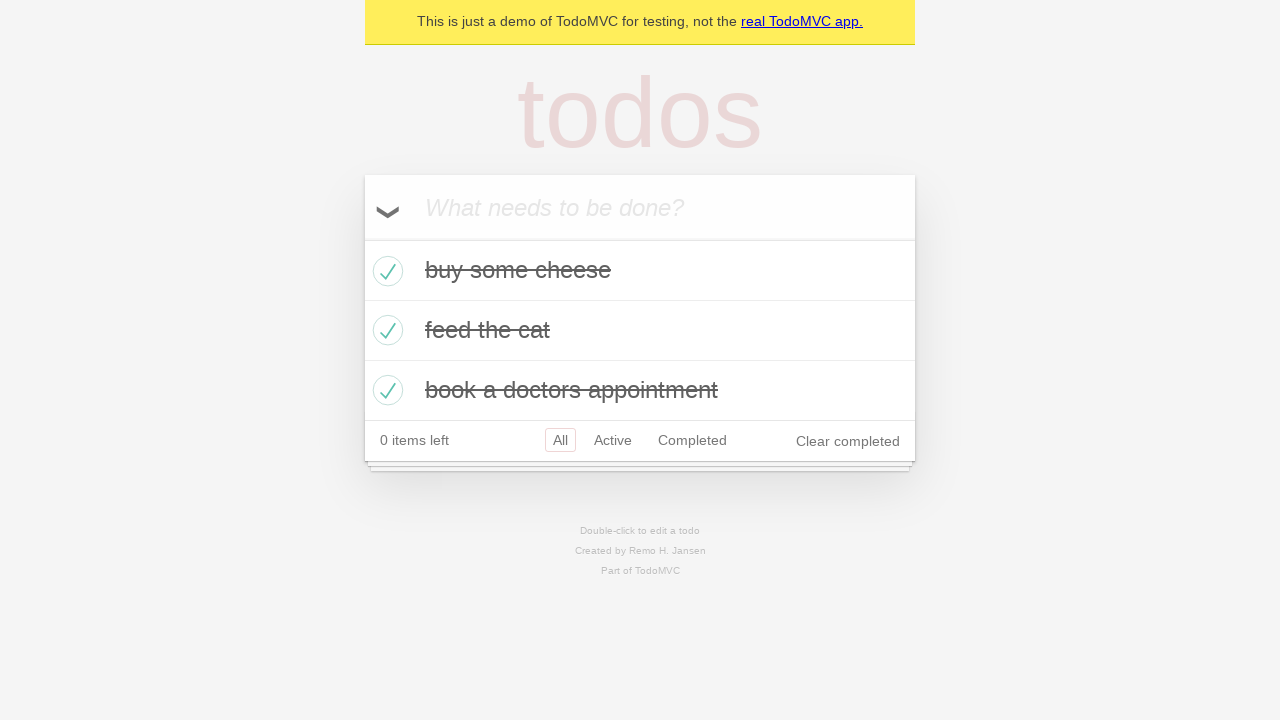

Unchecked first todo to mark it as incomplete at (385, 271) on .todo-list li >> nth=0 >> .toggle
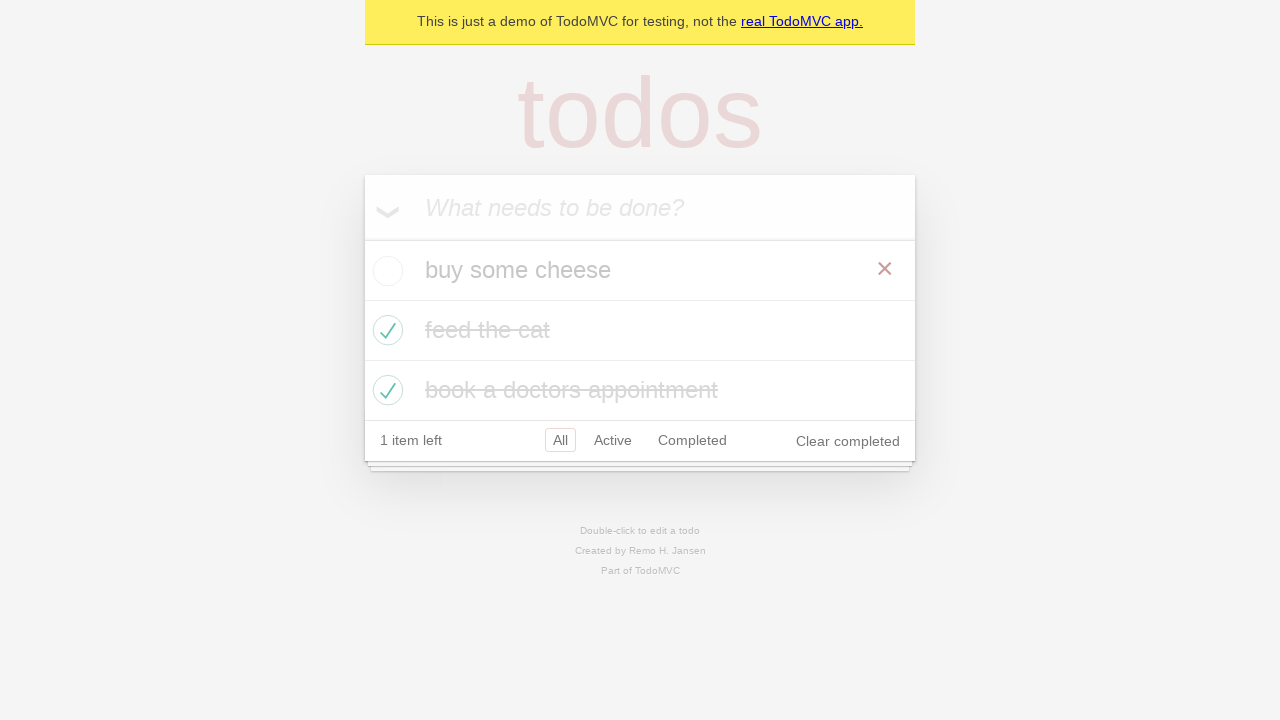

Checked first todo to mark it as complete again at (385, 271) on .todo-list li >> nth=0 >> .toggle
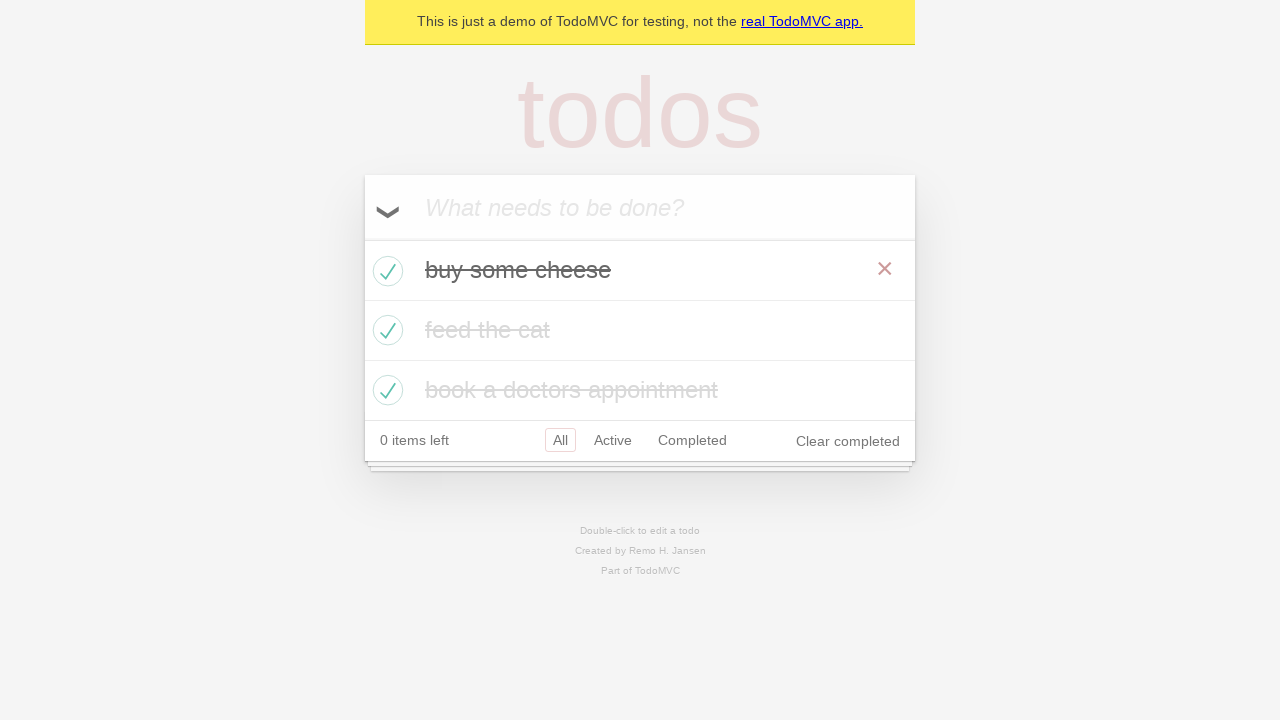

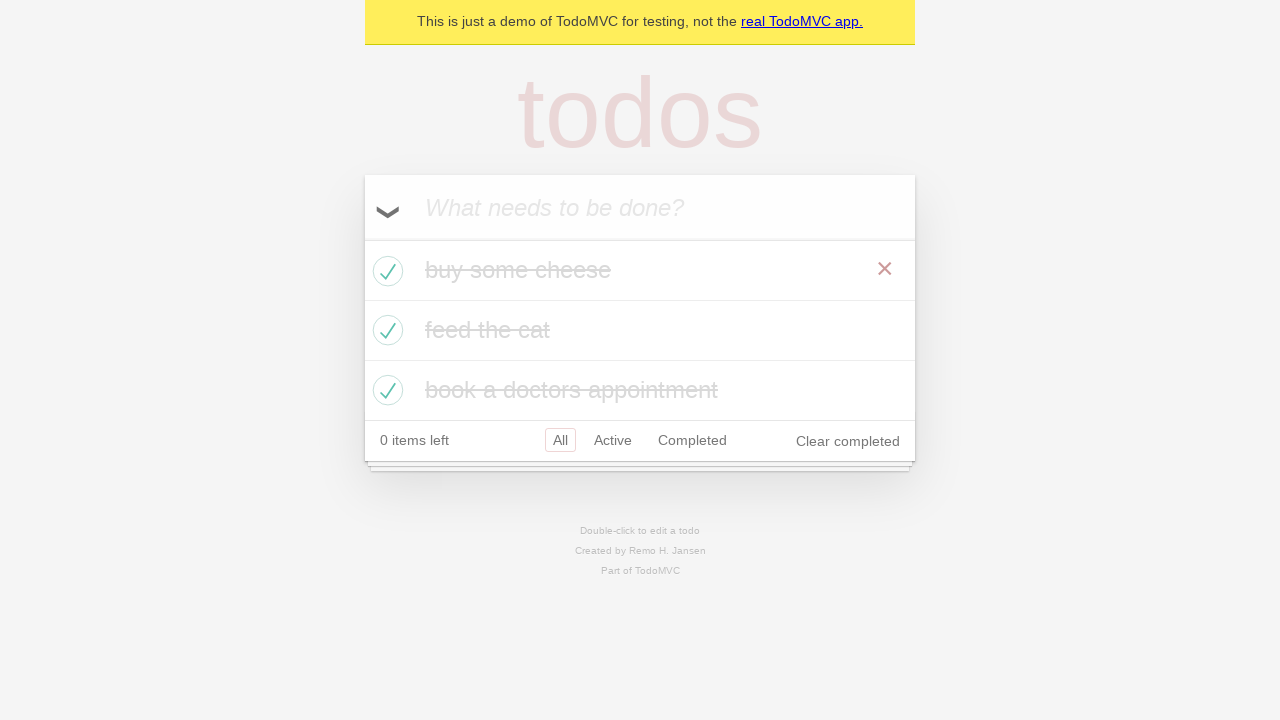